Fills out the practice form on demoqa.com with personal information including first name, last name, email, mobile number, and selects a hobby checkbox.

Starting URL: https://demoqa.com/automation-practice-form

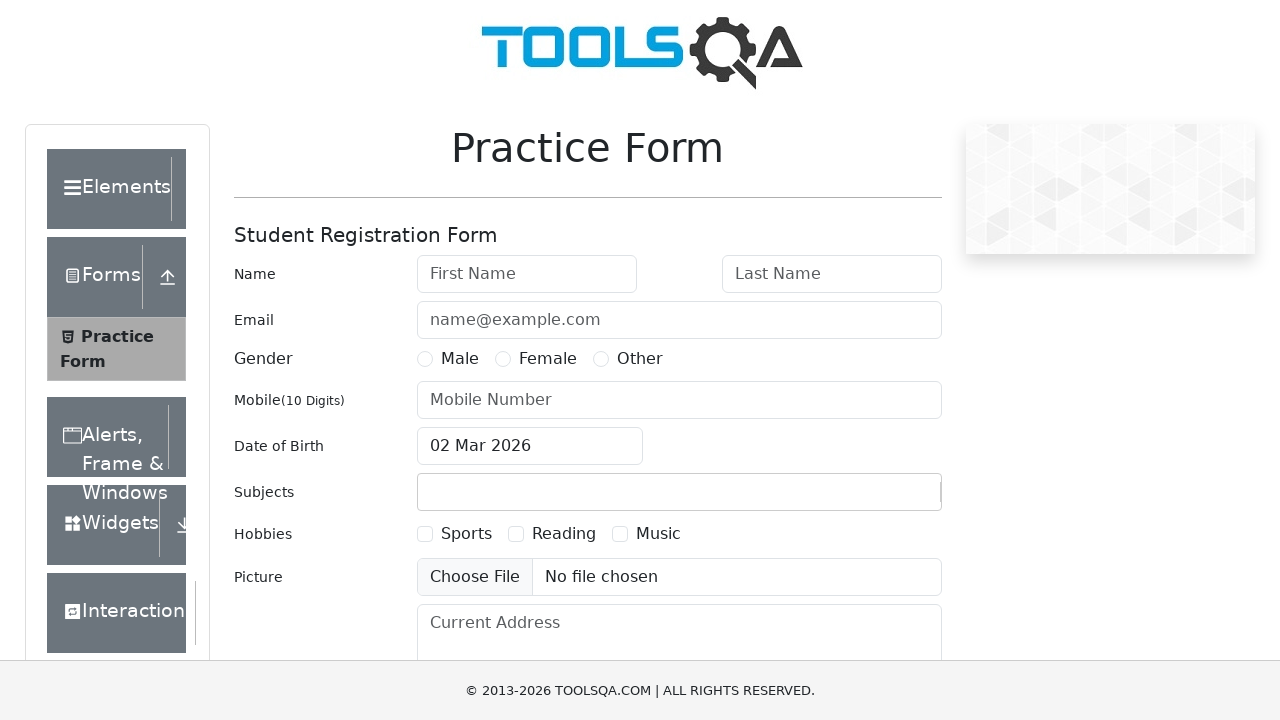

Filled first name field with 'Radhika' on #firstName
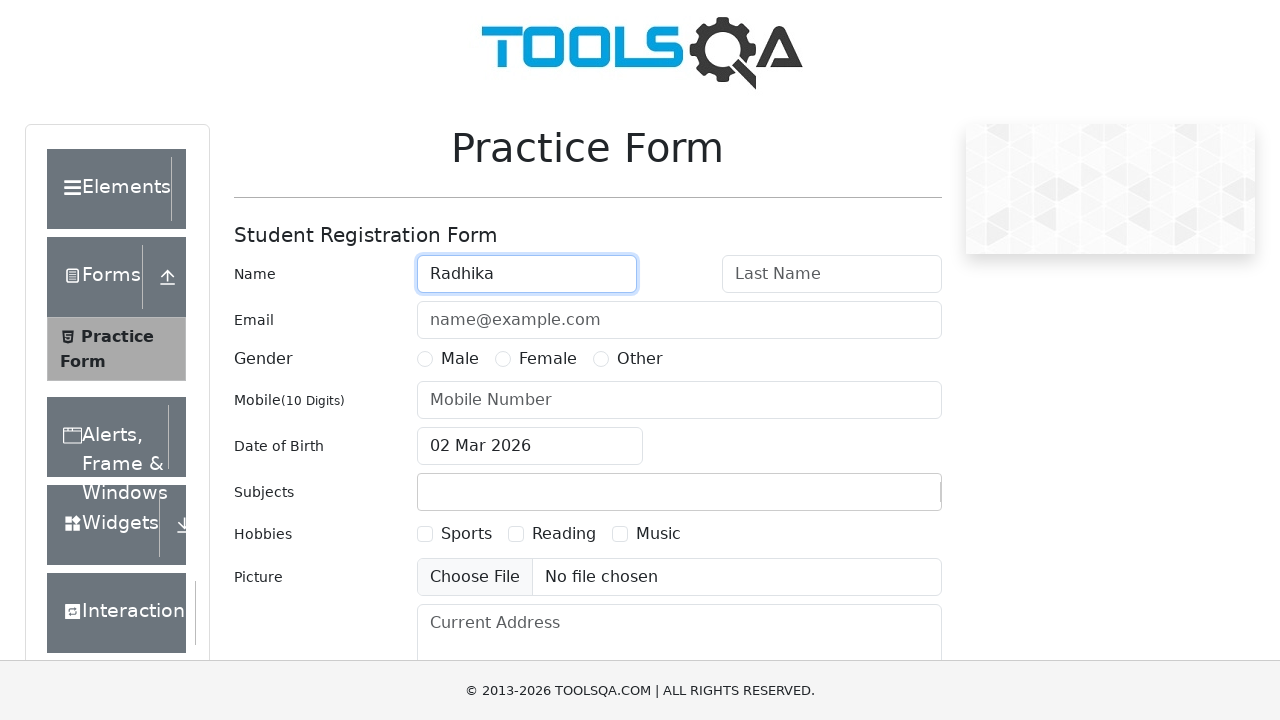

Filled last name field with 'anu' on #lastName
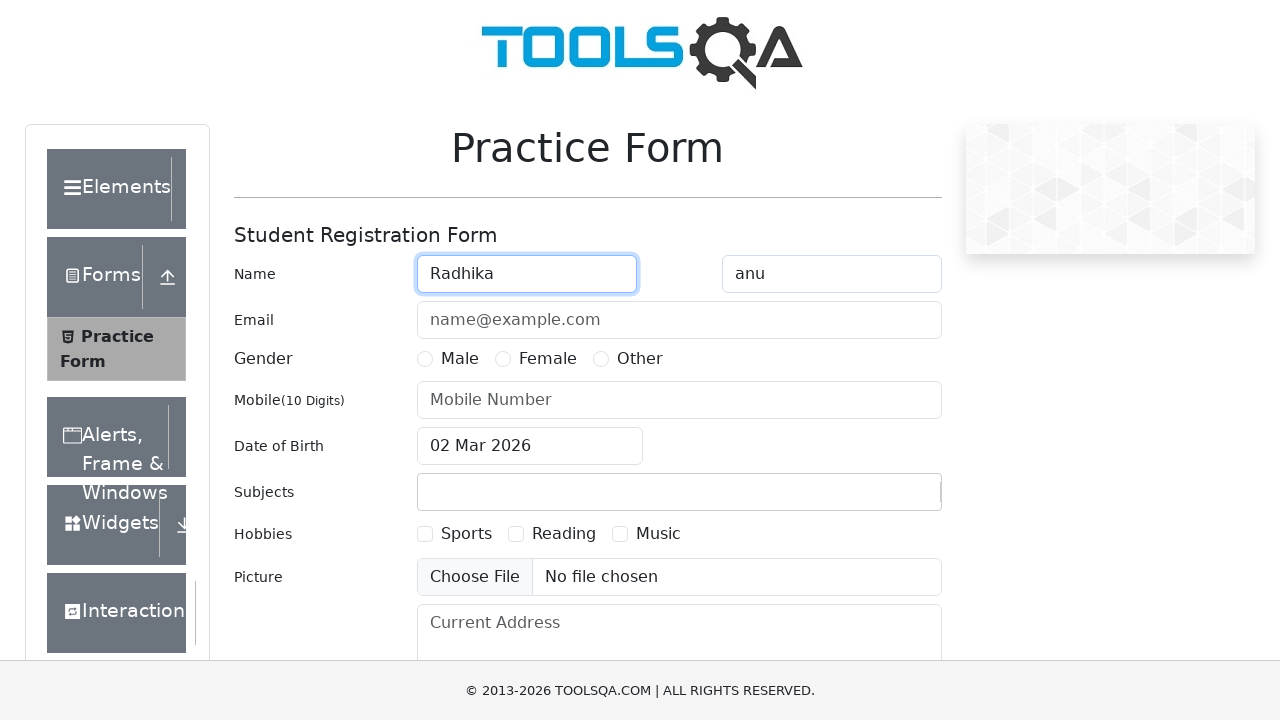

Filled email field with 'anu@123gmail.com' on #userEmail
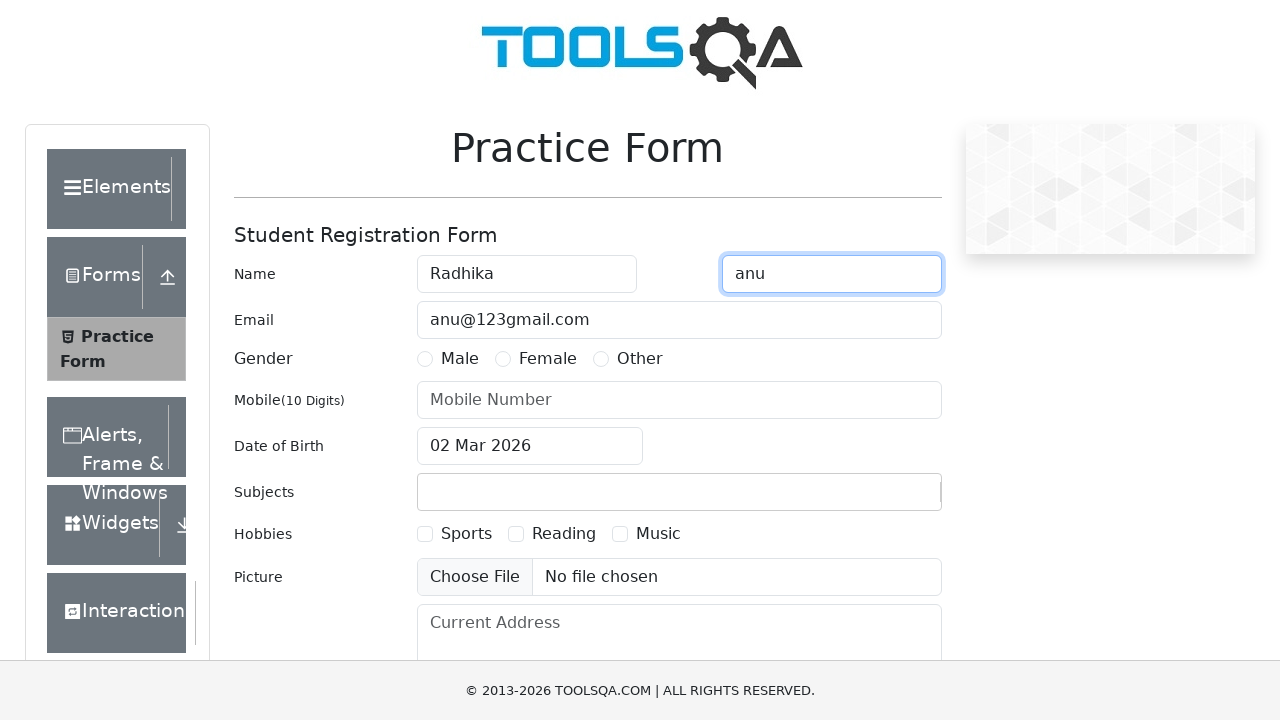

Filled mobile number field with '9876543210' on #userNumber
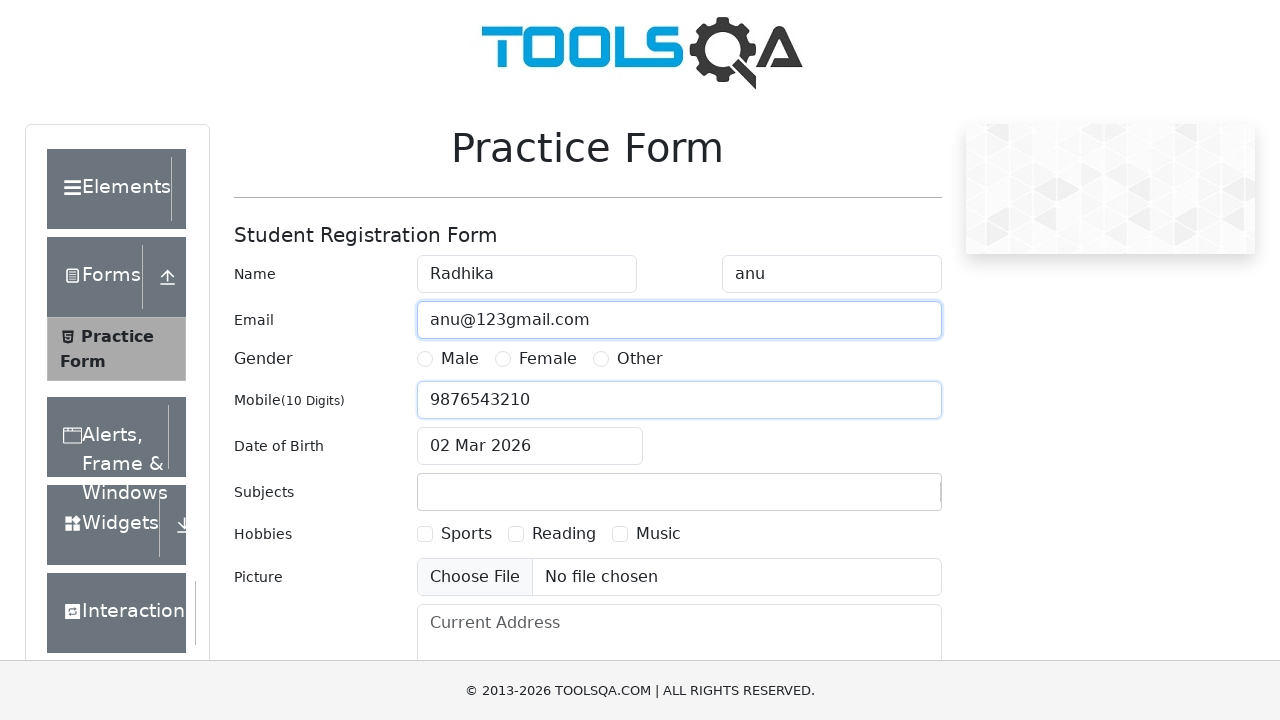

Selected Music hobby checkbox at (658, 534) on label[for='hobbies-checkbox-3']
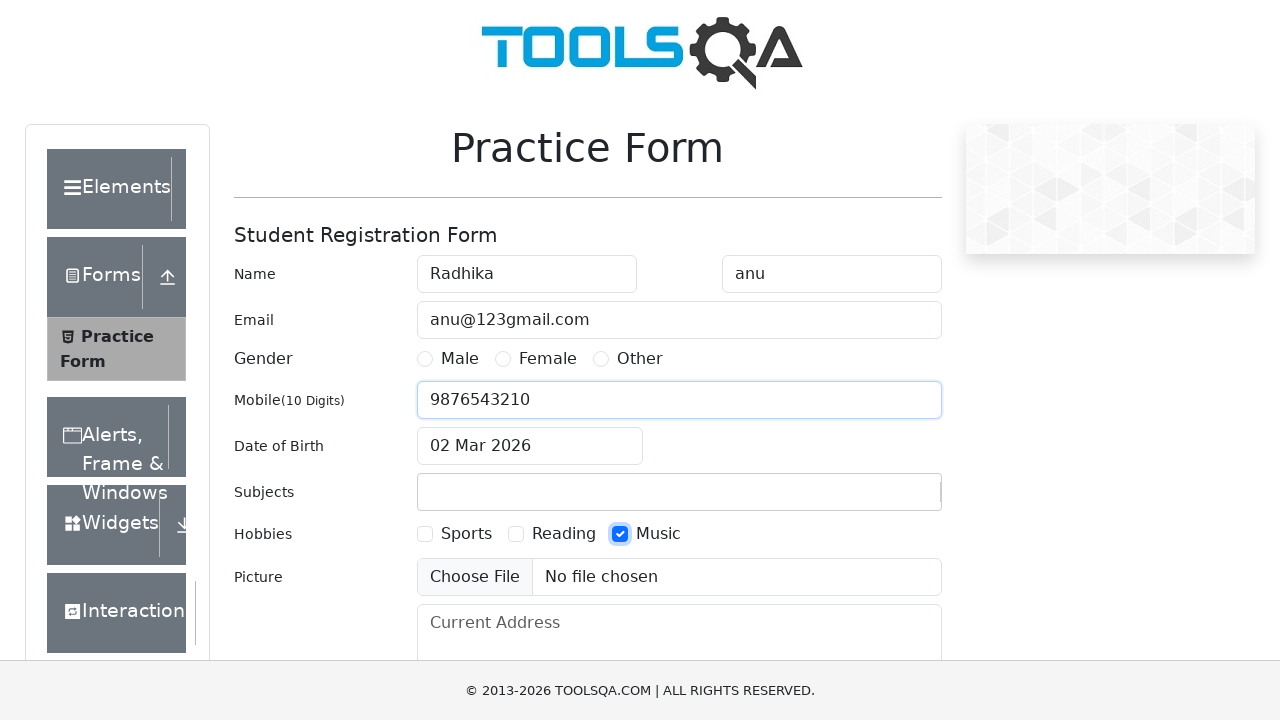

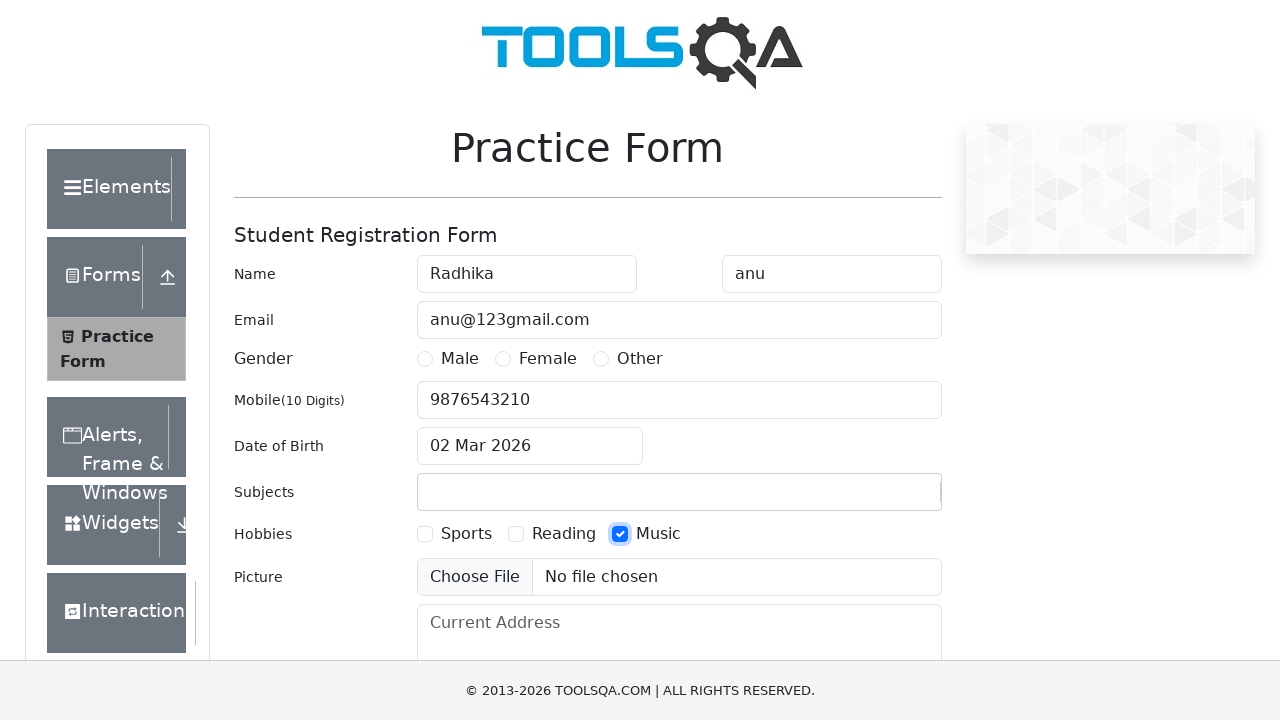